Tests Bootstrap dropdown functionality by clicking the dropdown menu and iterating through all menu items

Starting URL: http://seleniumpractise.blogspot.com/2016/08/bootstrap-dropdown-example-for-selenium.html

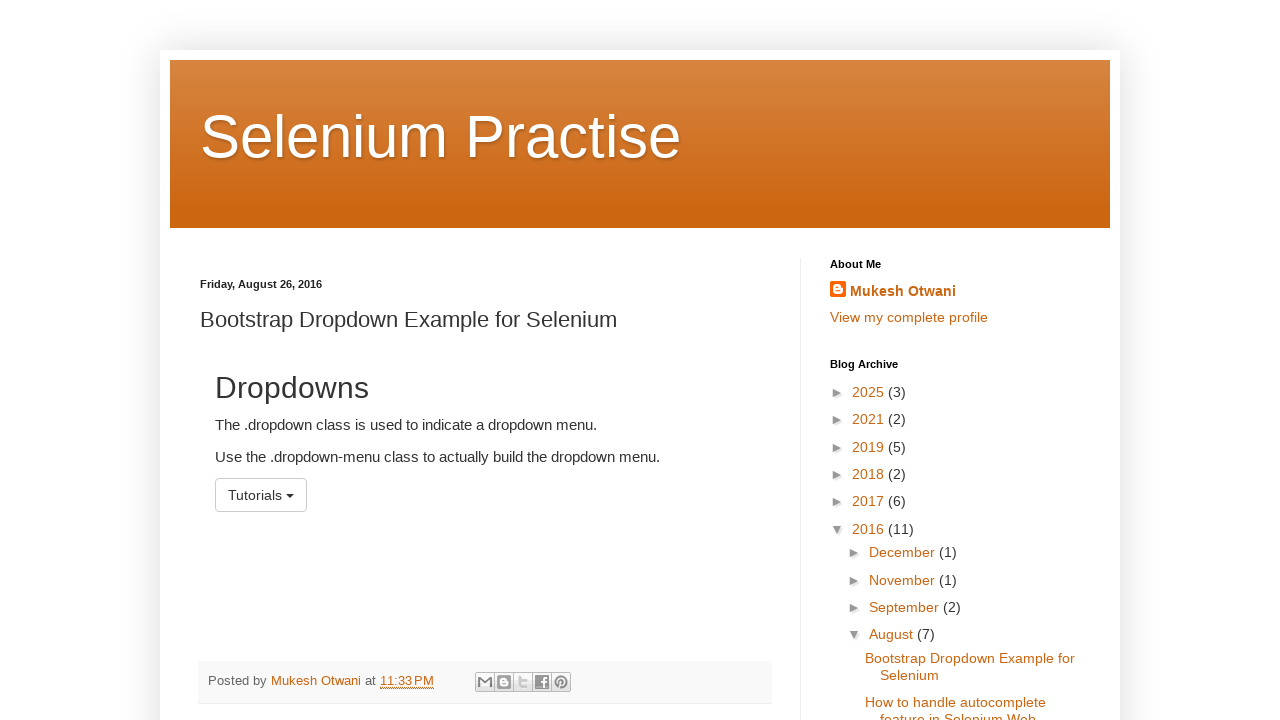

Clicked on Bootstrap dropdown menu button at (261, 495) on #menu1
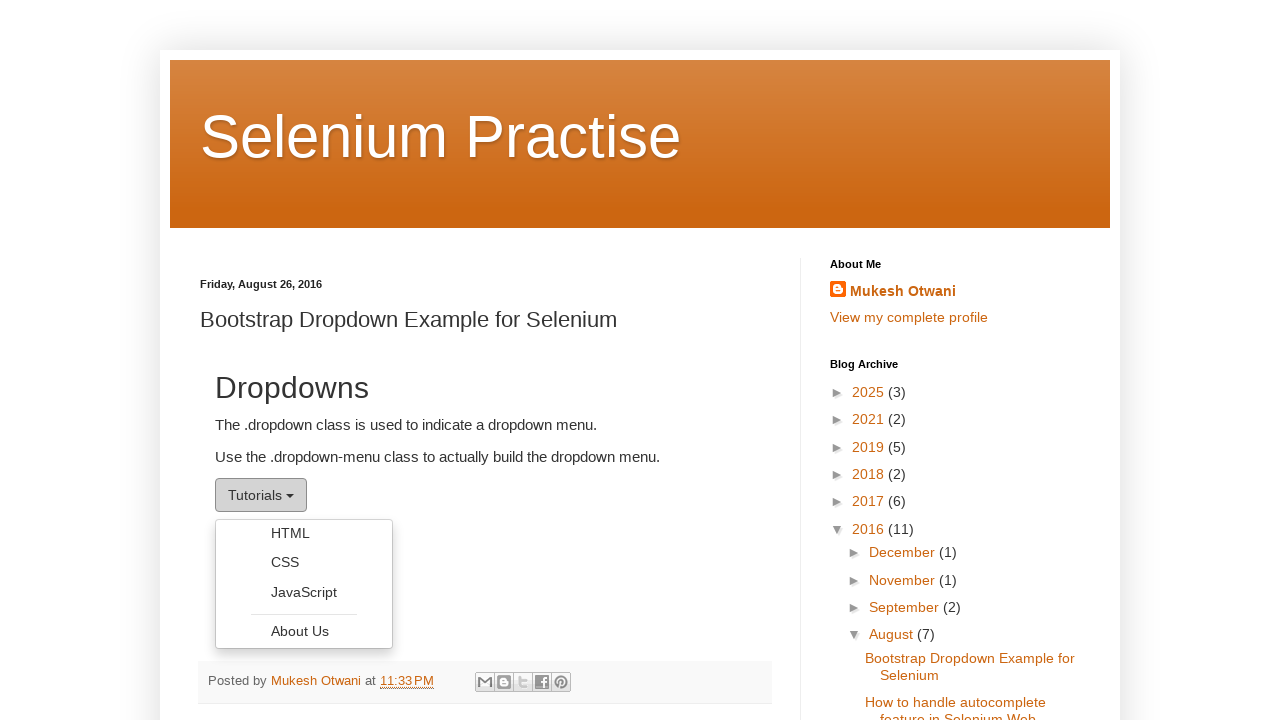

Dropdown menu items loaded and became visible
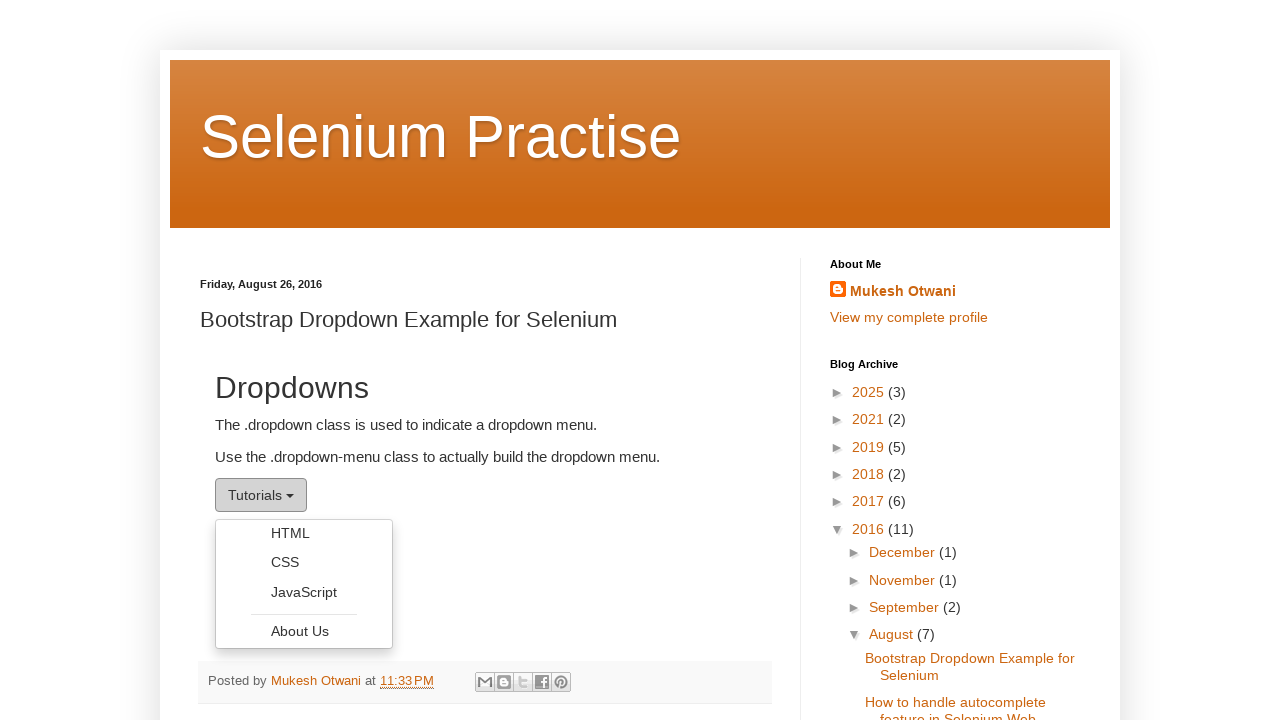

Retrieved all dropdown menu items
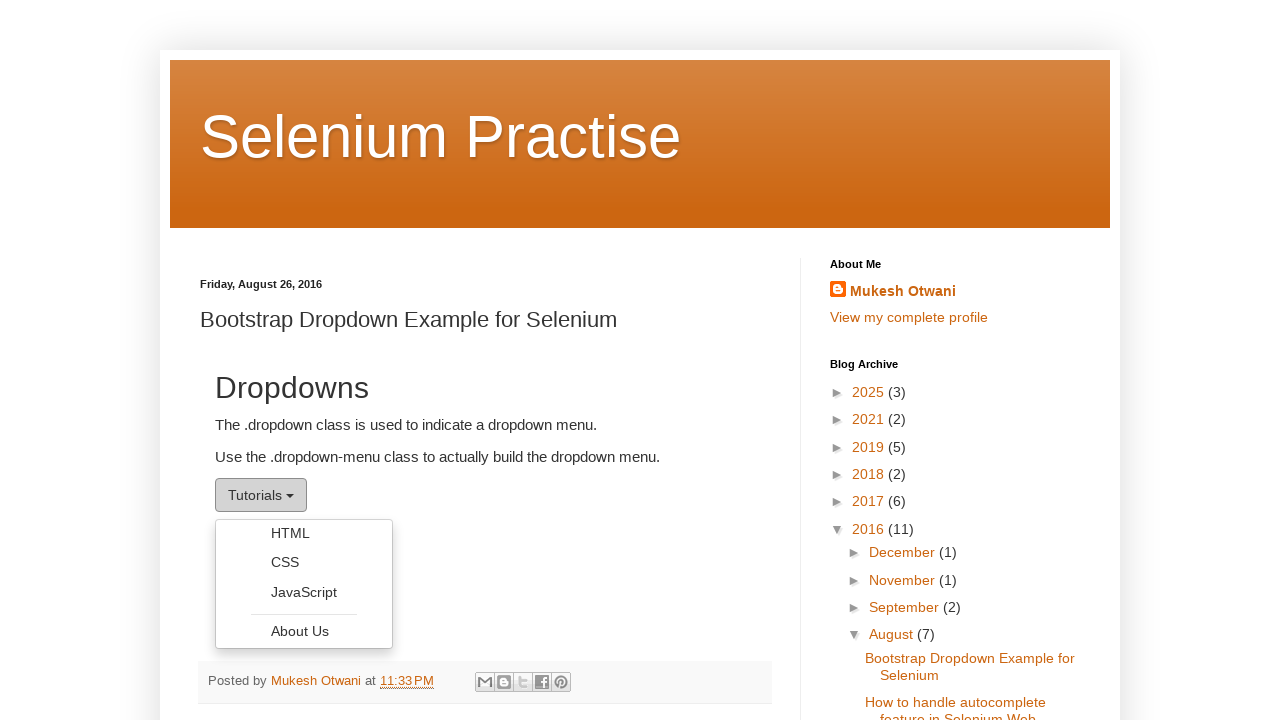

Accessed text content of a dropdown menu item
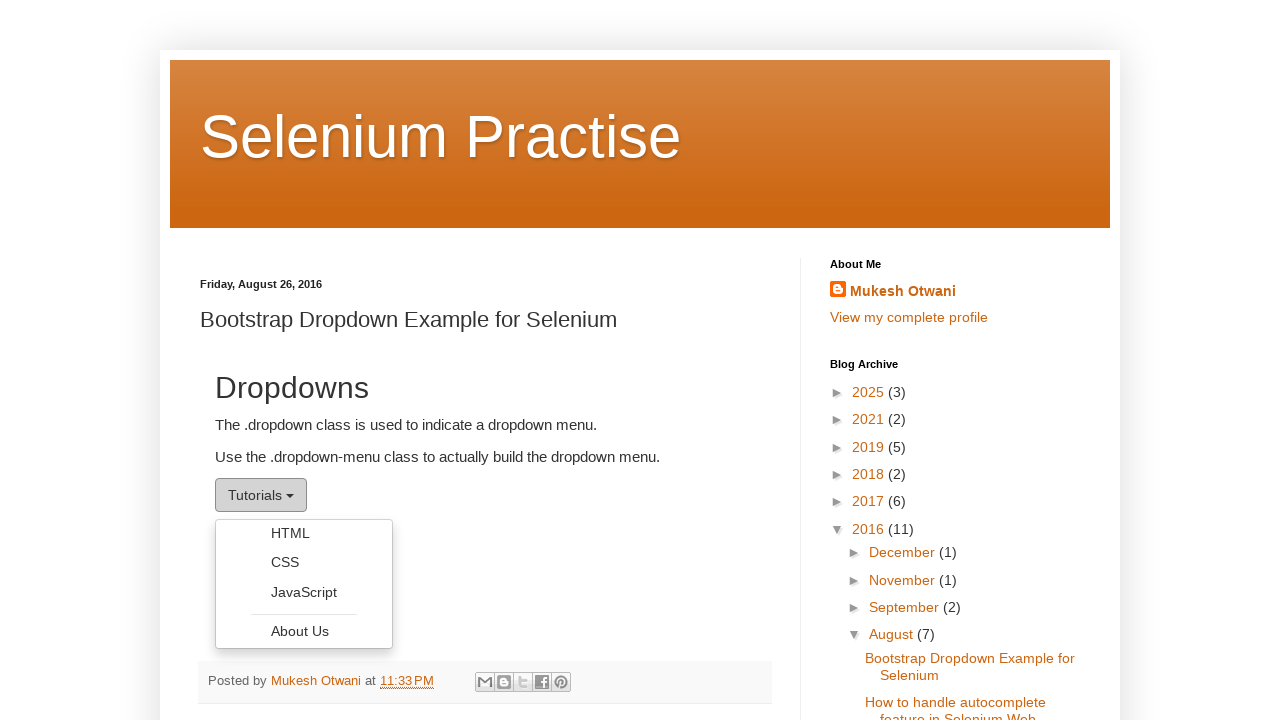

Accessed text content of a dropdown menu item
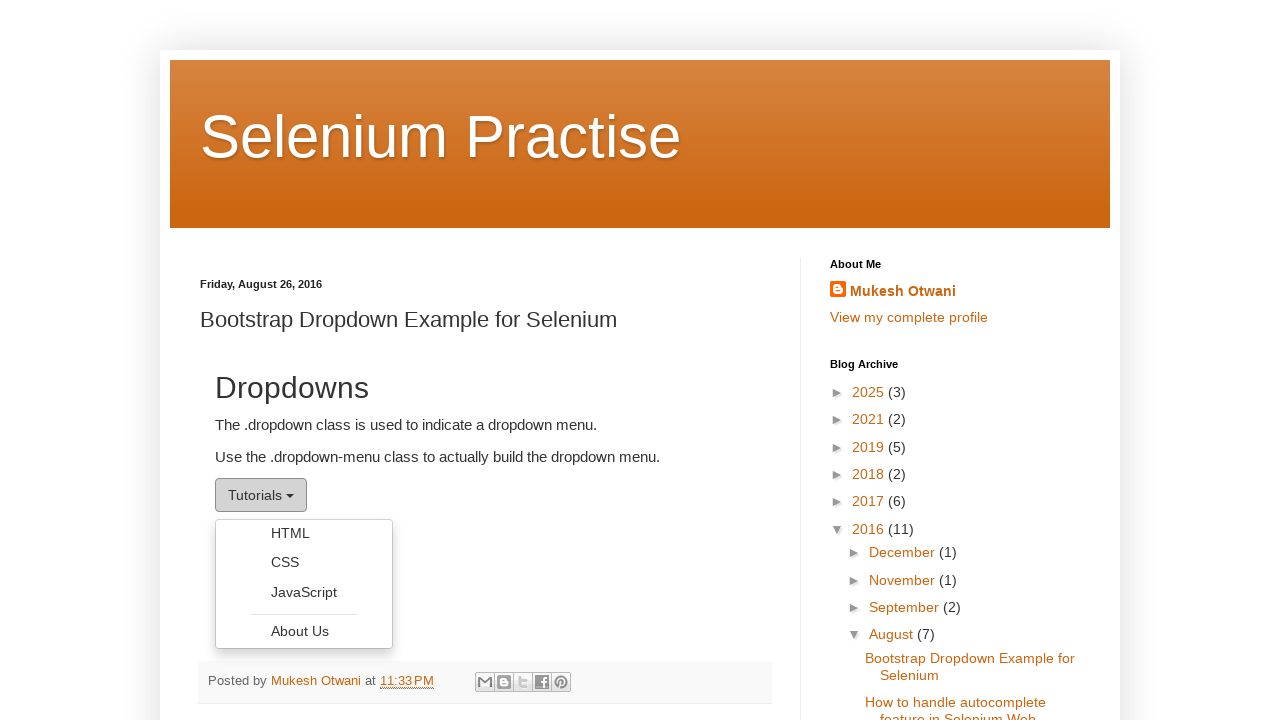

Accessed text content of a dropdown menu item
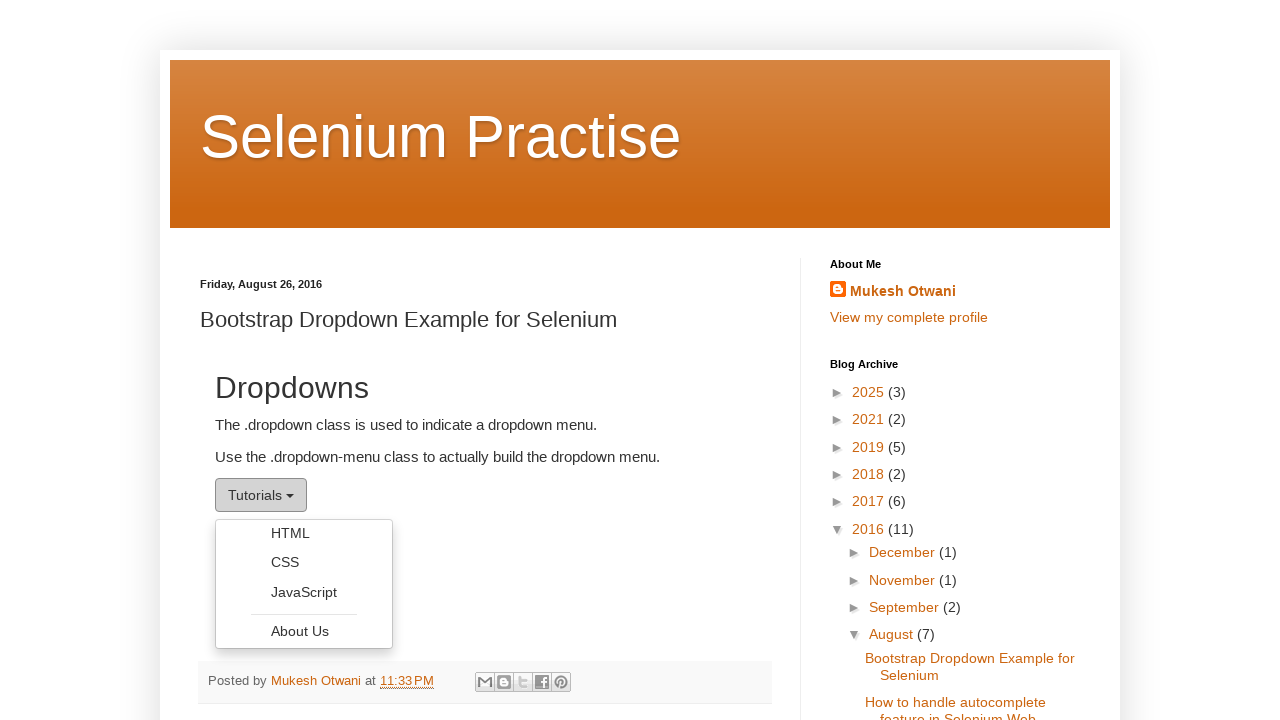

Accessed text content of a dropdown menu item
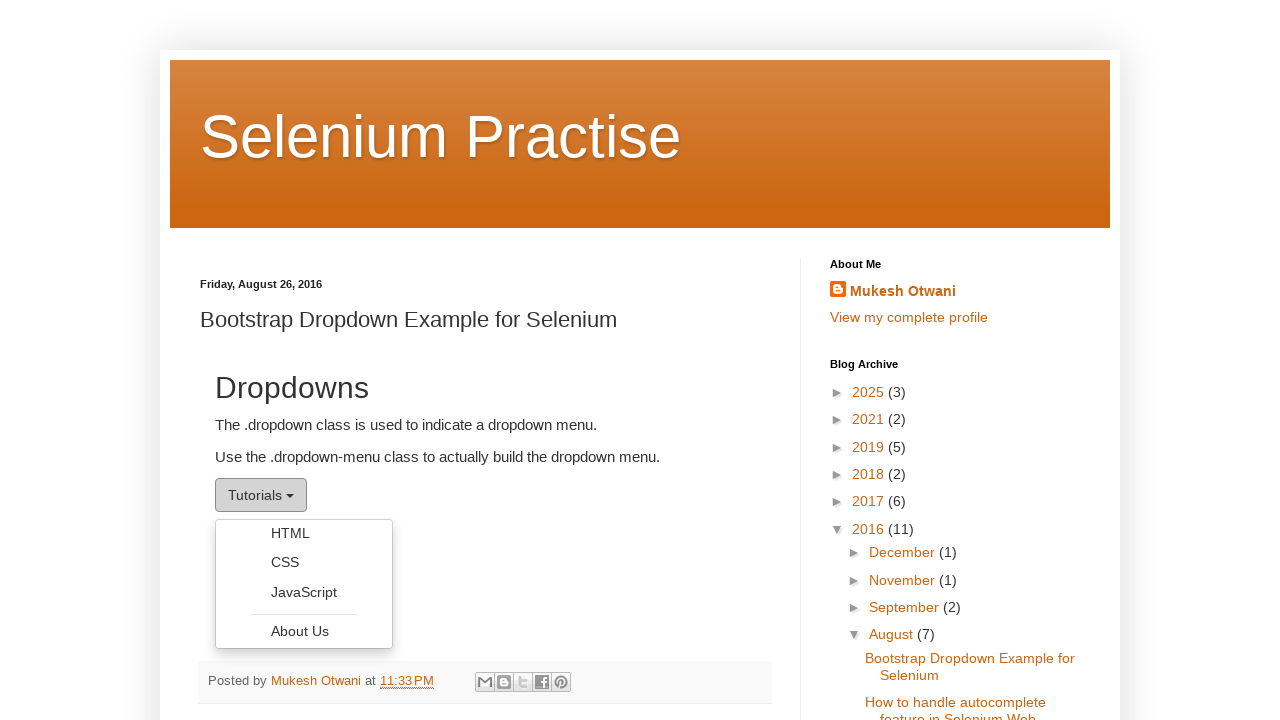

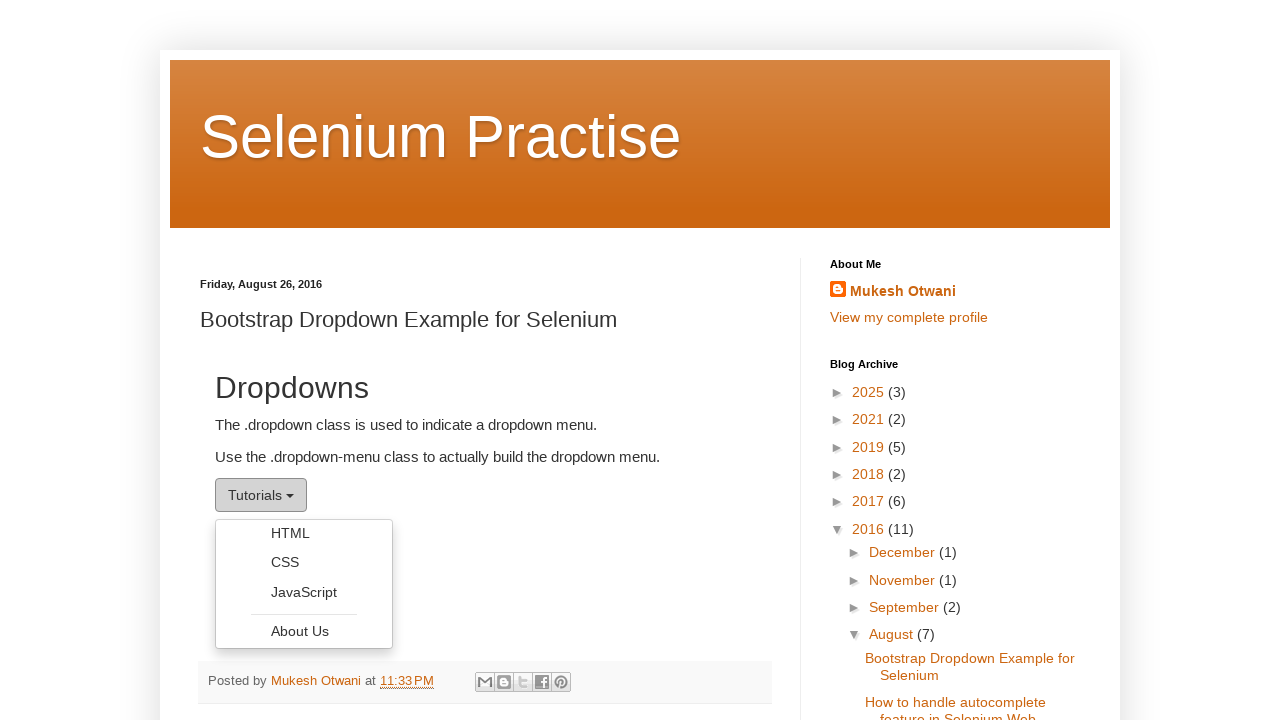